Tests drag and drop functionality by moving element A to container B and back, verifying element positions after each drag operation.

Starting URL: https://the-internet.herokuapp.com/drag_and_drop

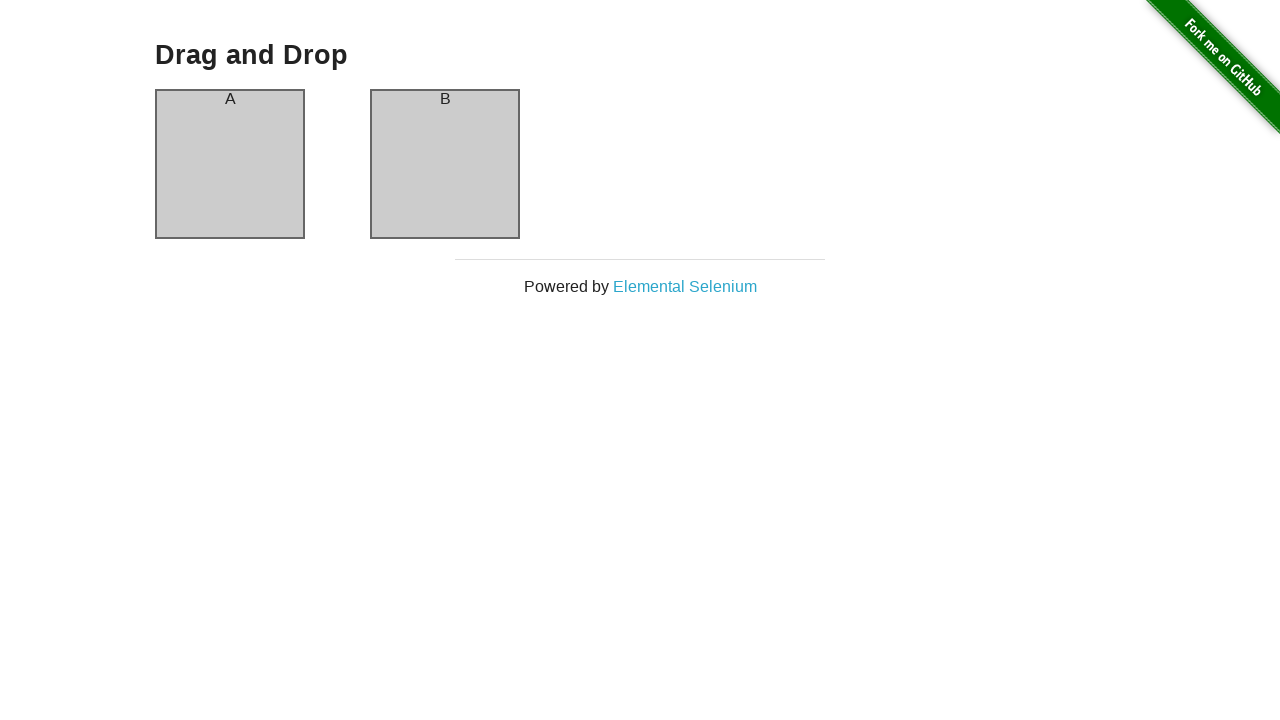

Waited for drag and drop page header to load
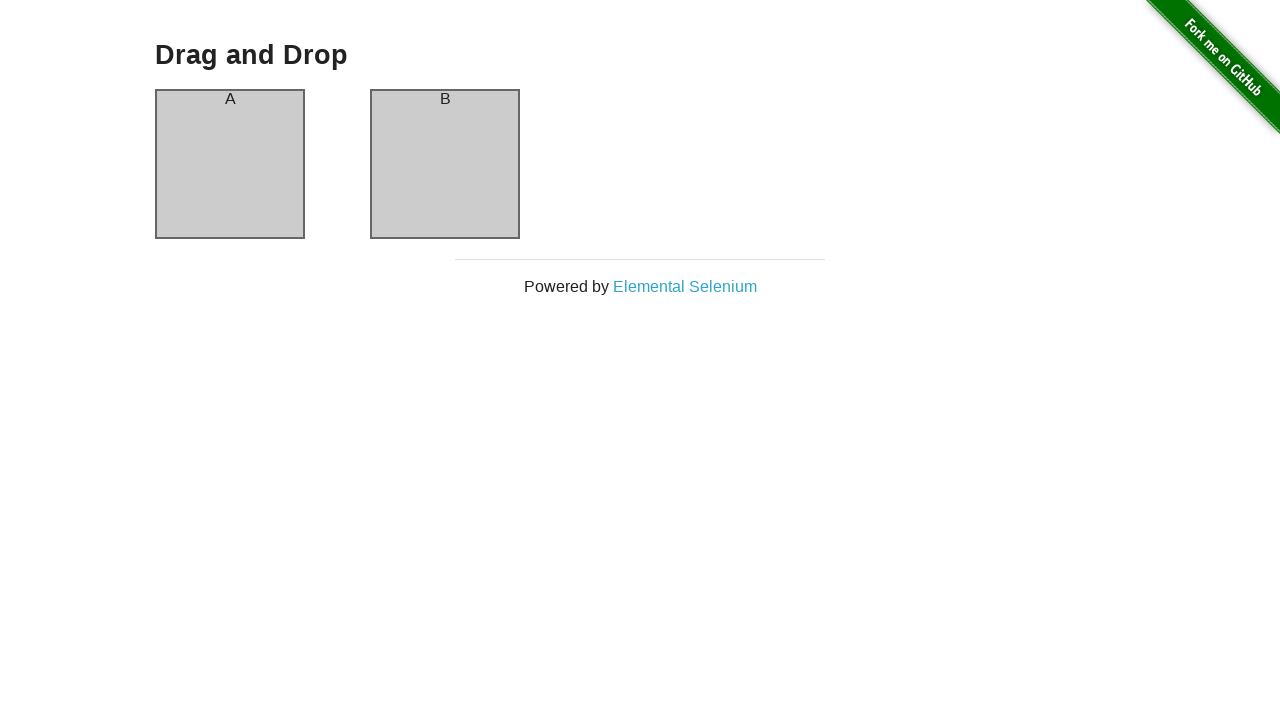

Element A (column-a) is visible in initial position
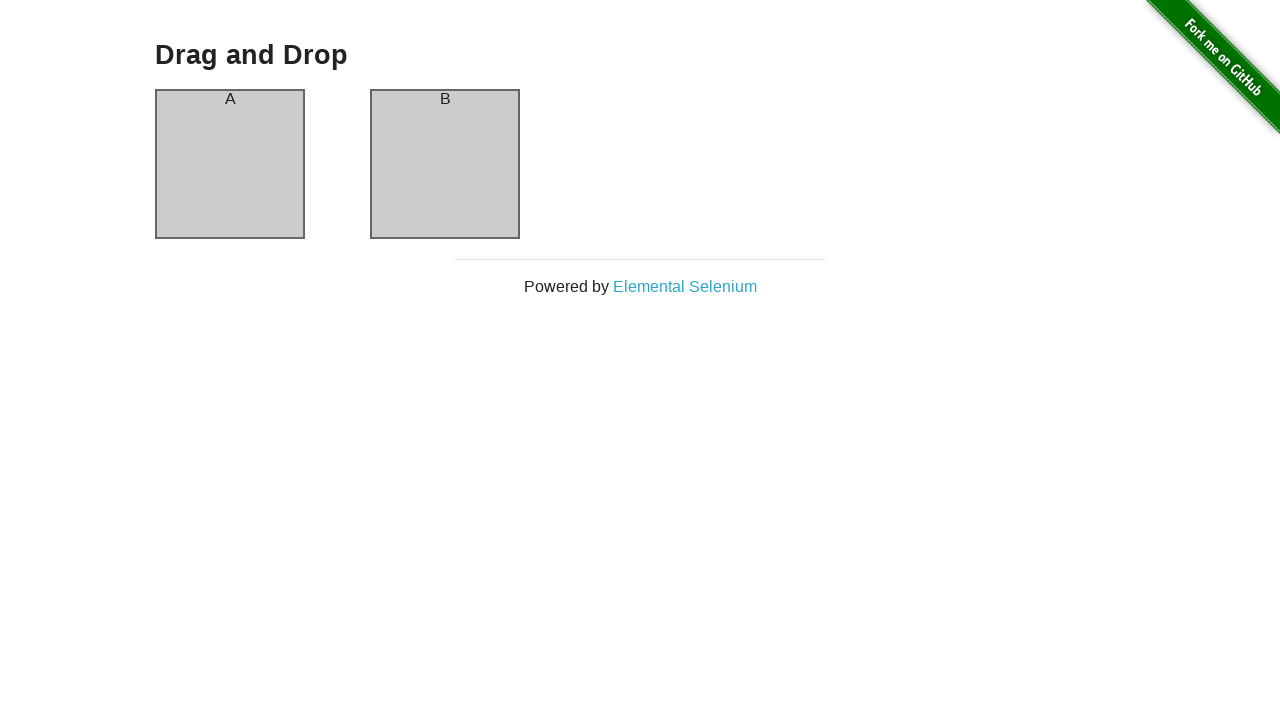

Element B (column-b) is visible in initial position
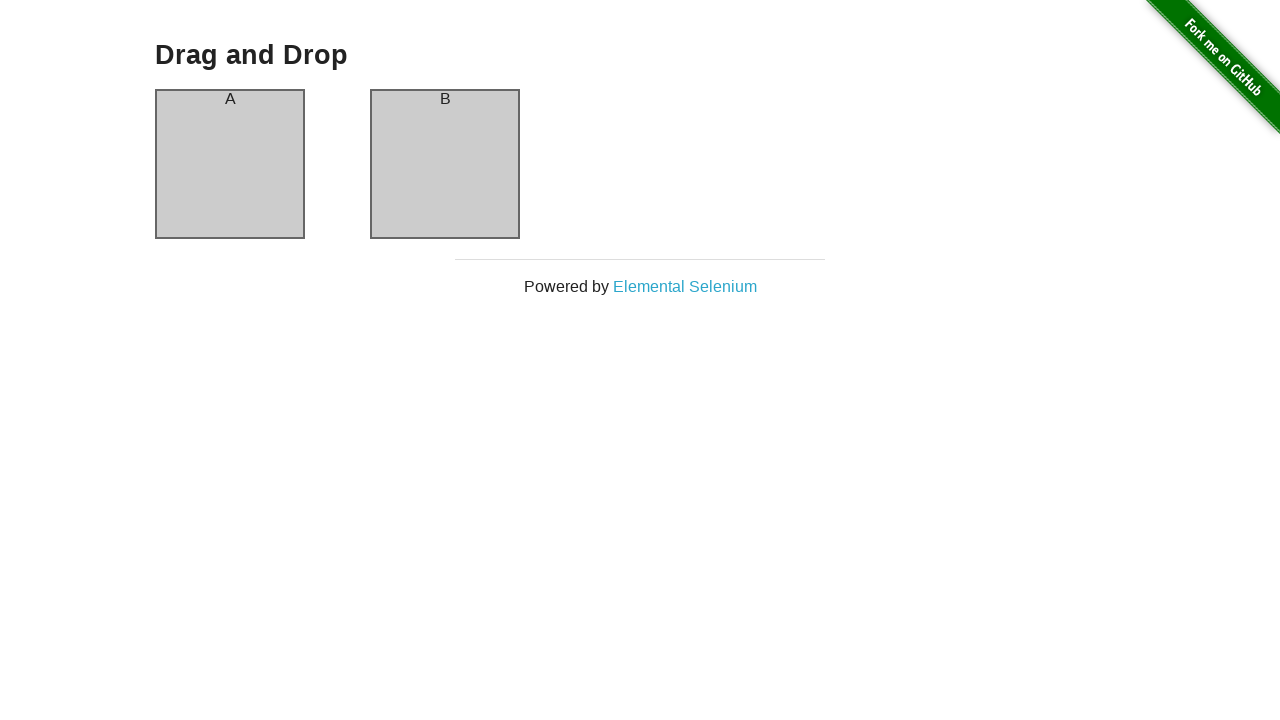

Dragged element A to container B at (445, 164)
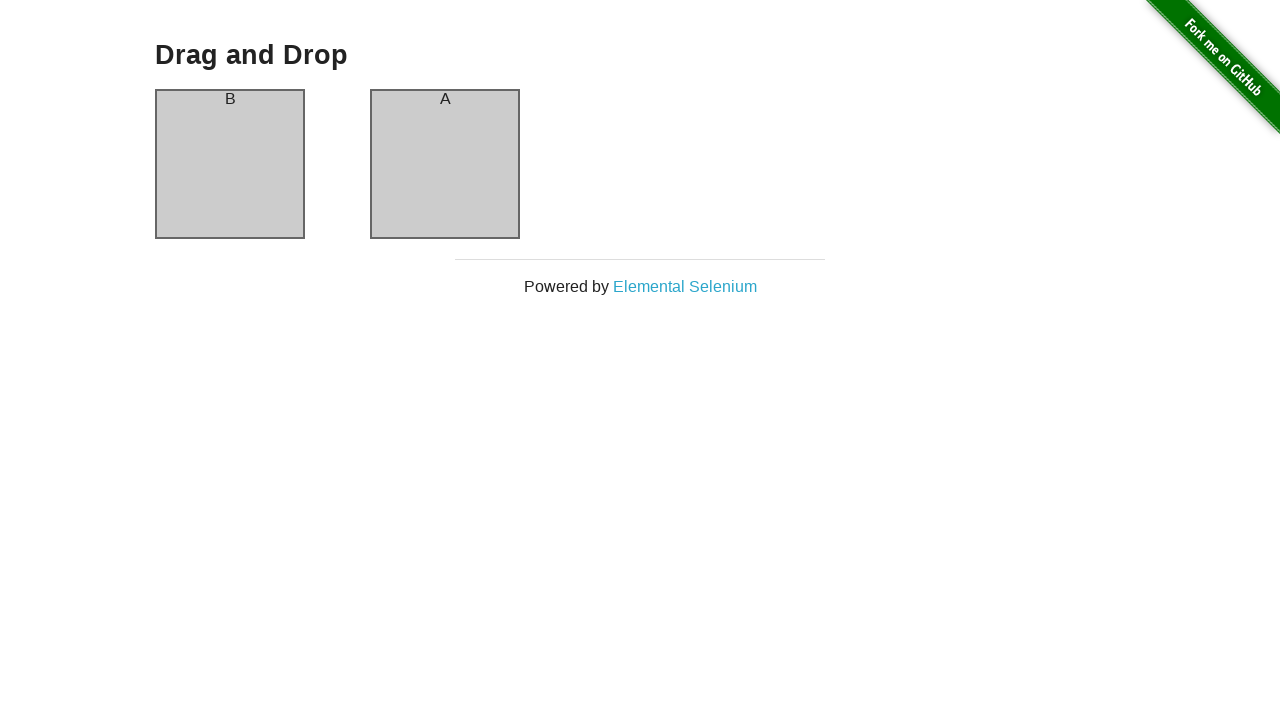

Waited 500ms for first drag operation to complete
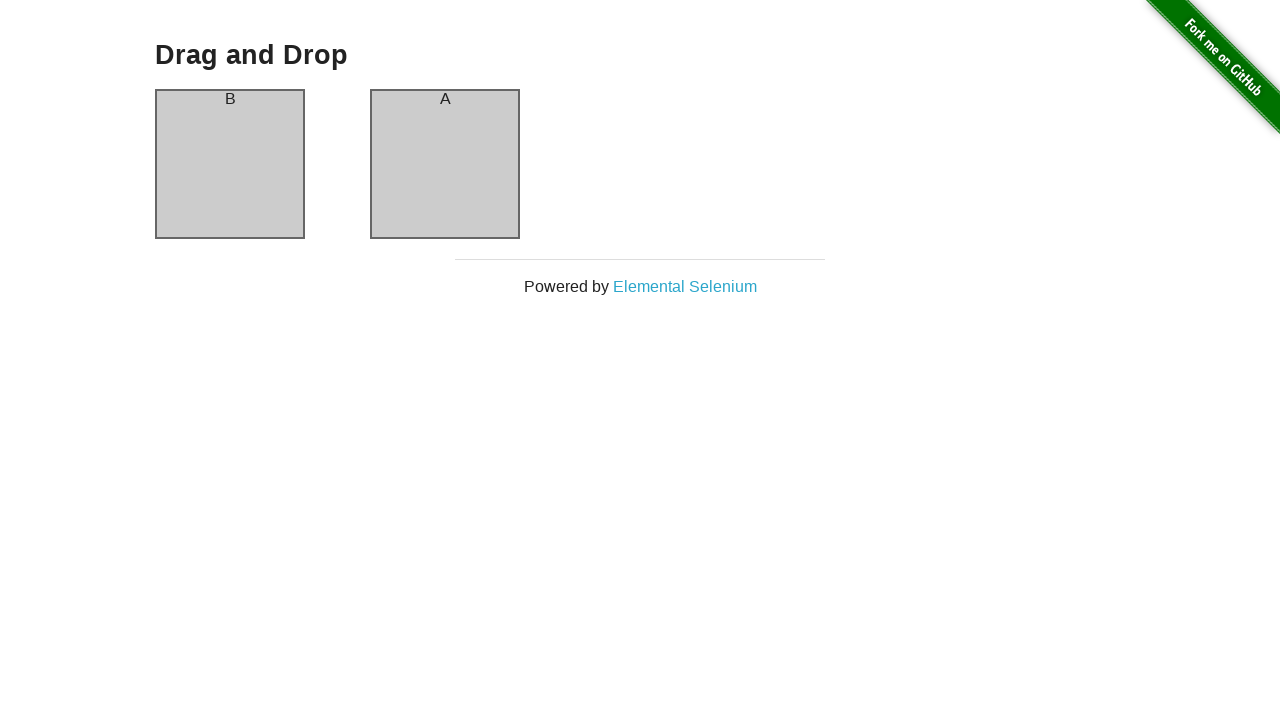

Dragged element back from container B to original position A at (230, 164)
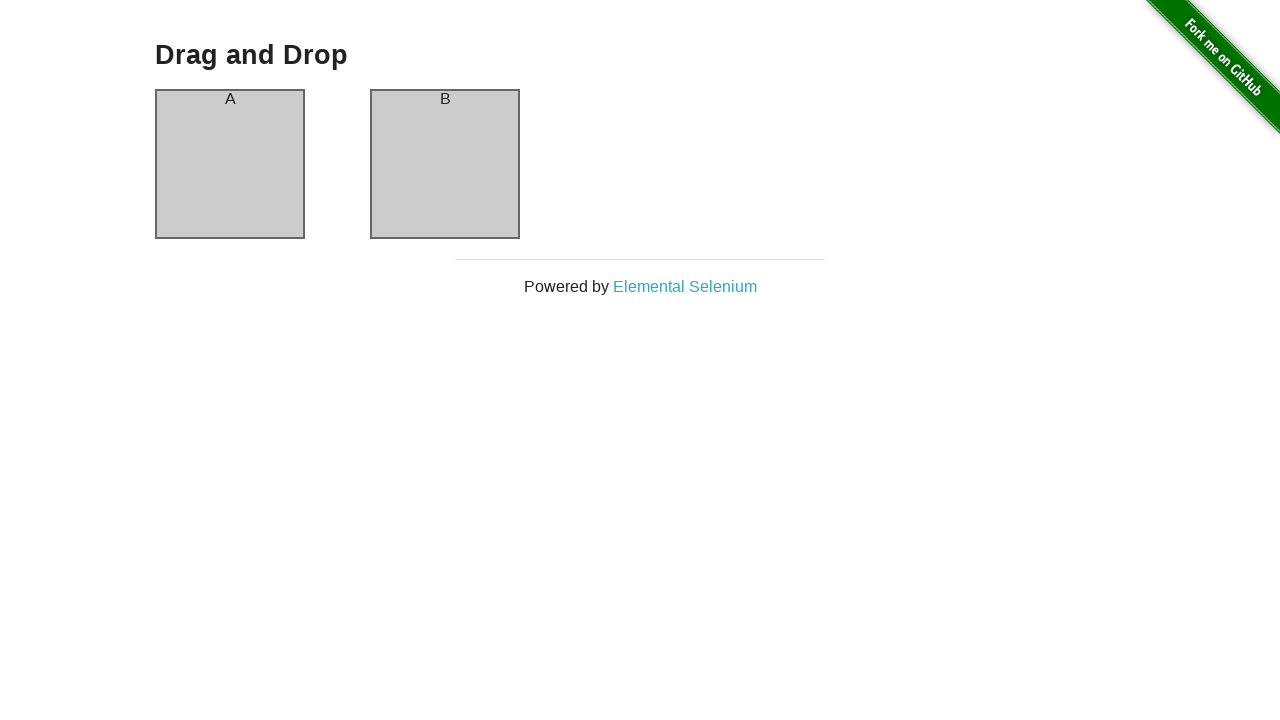

Waited 500ms for second drag operation to complete
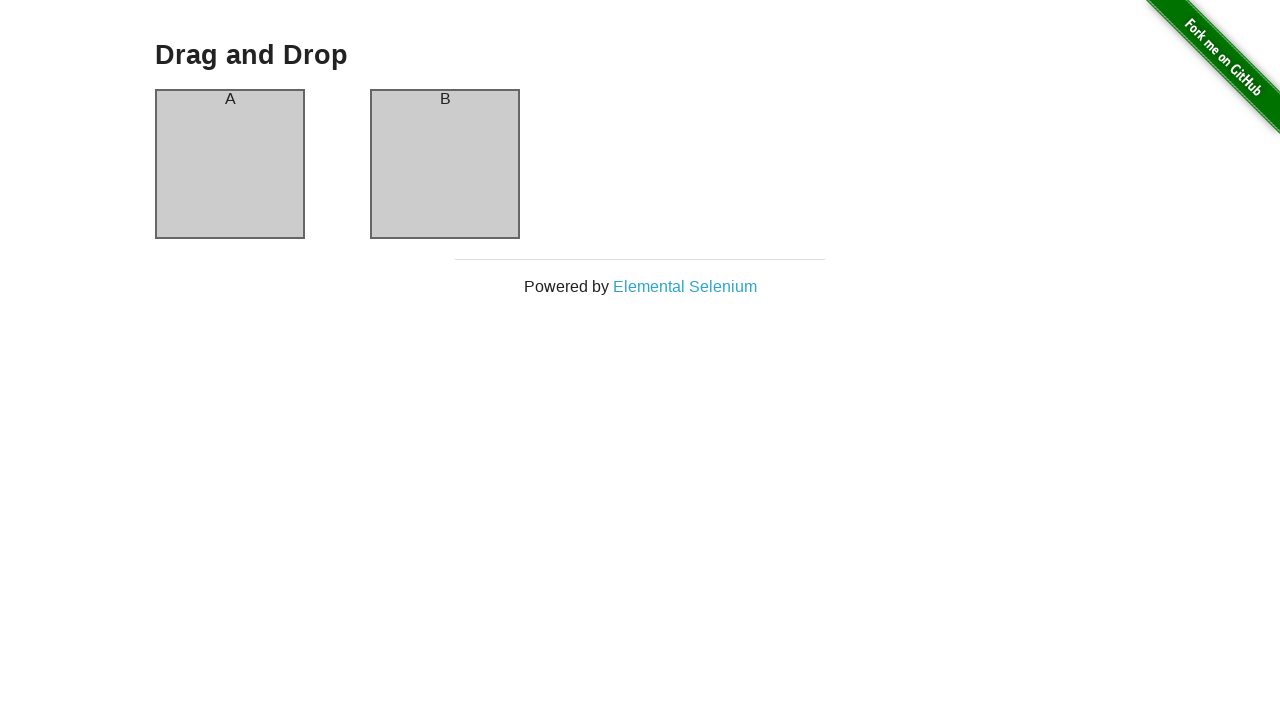

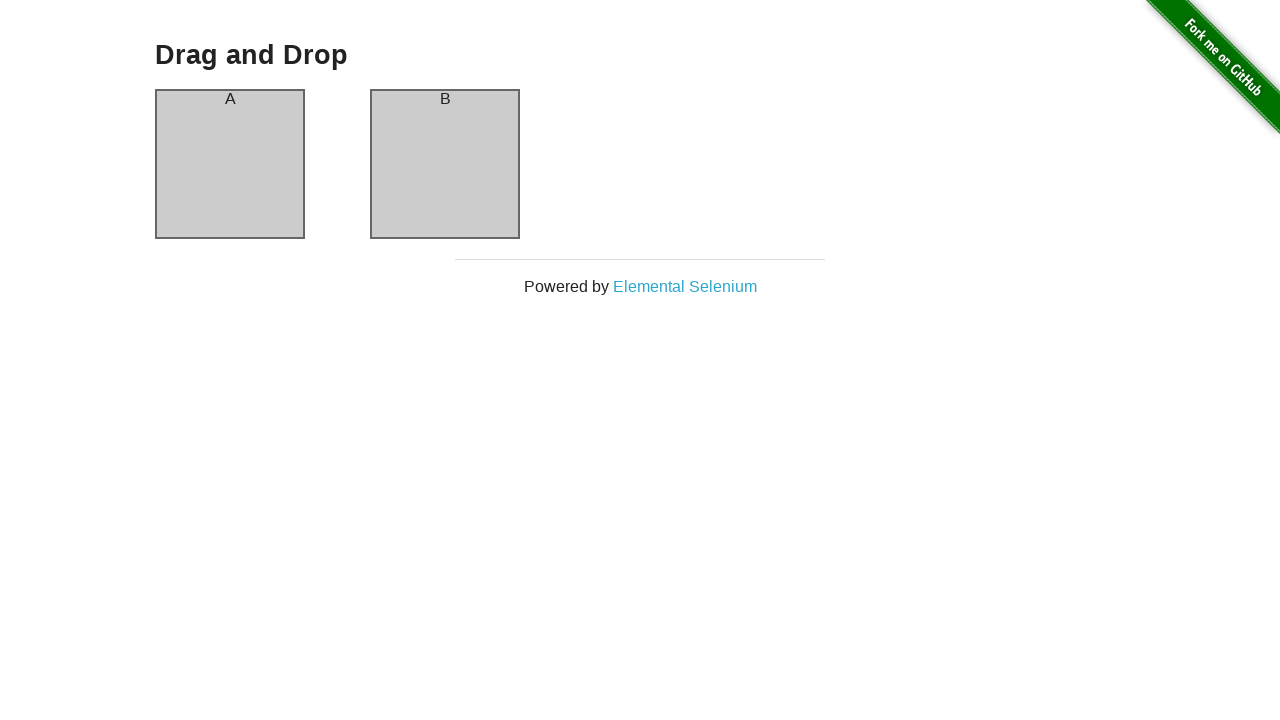